Tests form validation by clicking submit without entering any credentials and checking CSS border properties

Starting URL: https://opensource-demo.orangehrmlive.com/web/index.php/auth/login

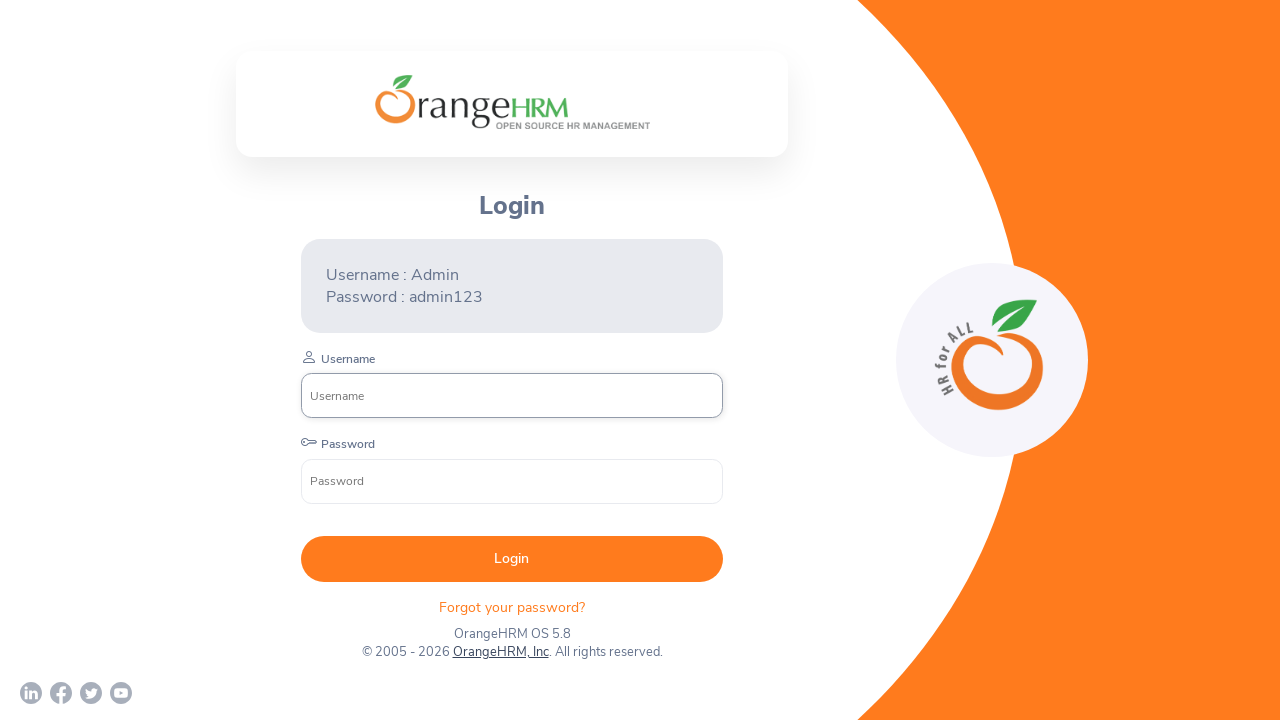

Clicked submit button without entering any credentials at (512, 559) on xpath=//button[@type='submit']
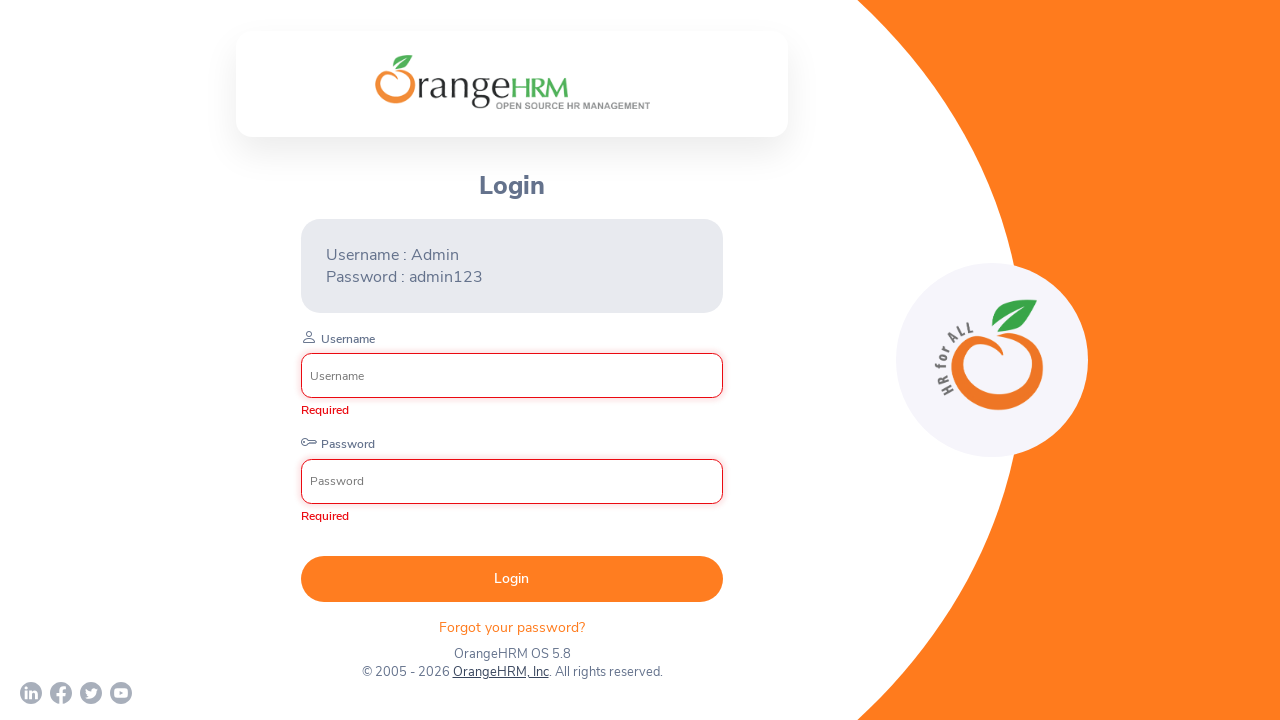

Waited for validation styles to appear
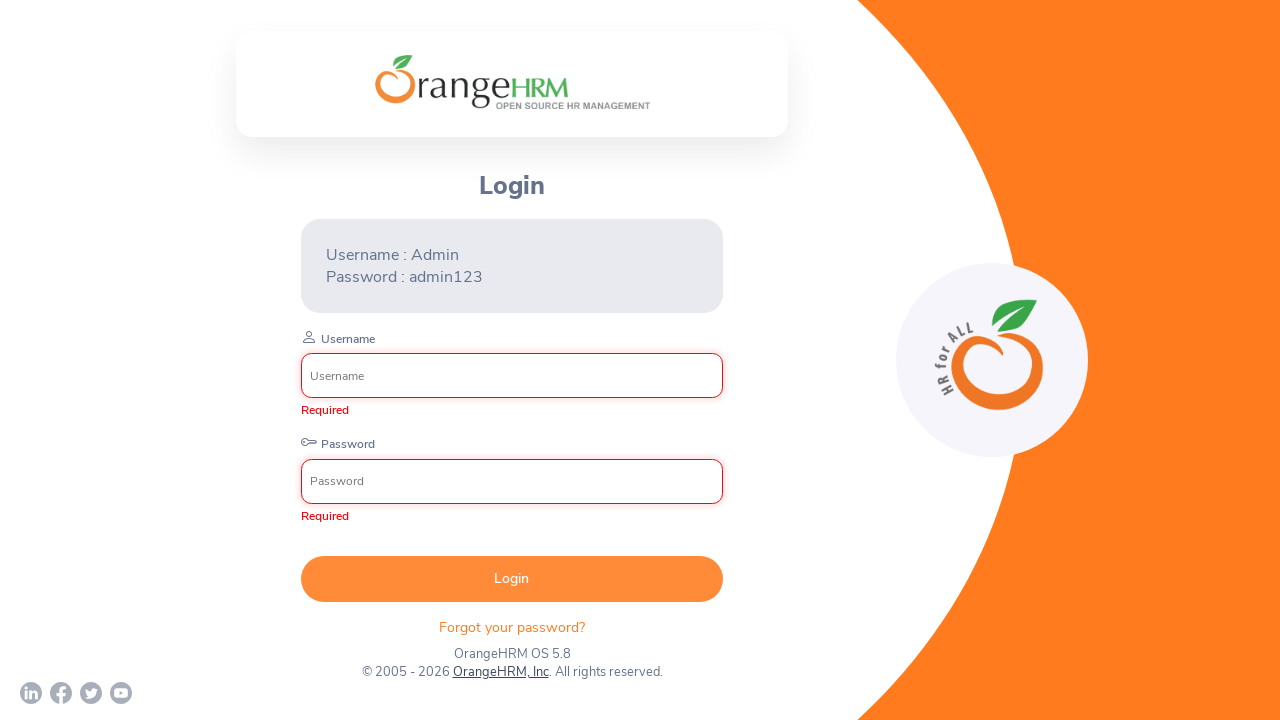

Located username input field
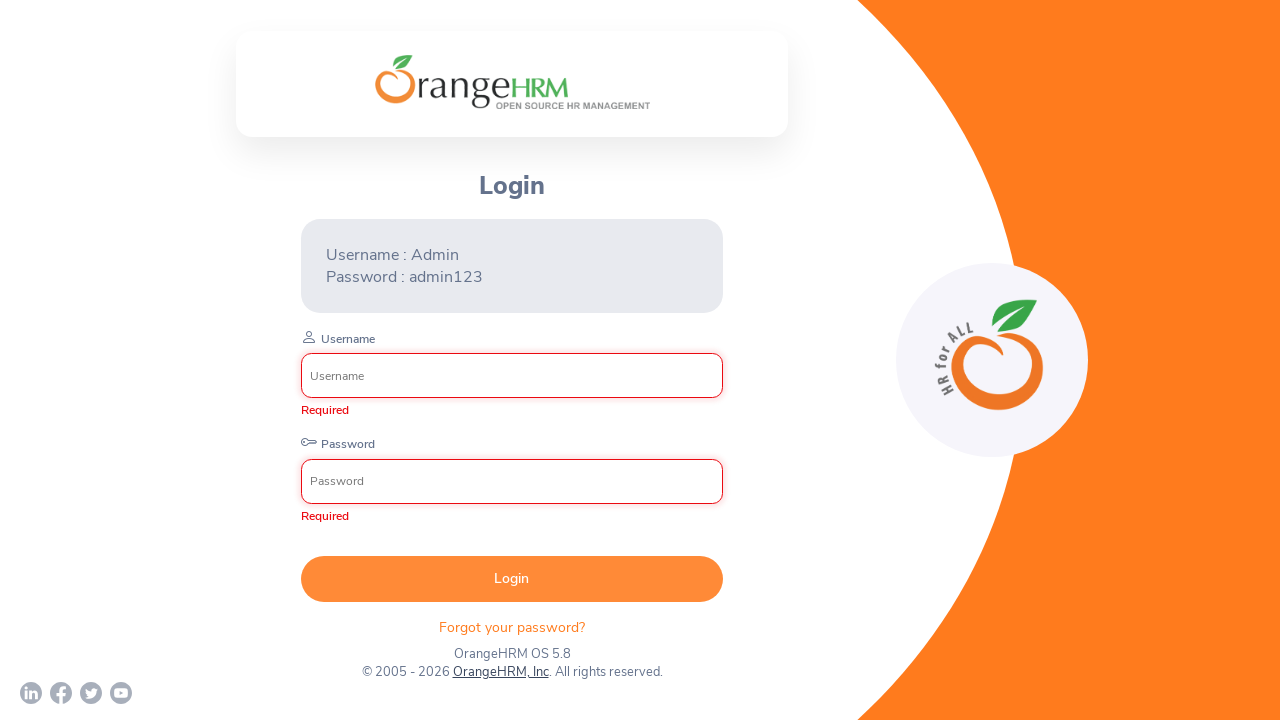

Located password input field
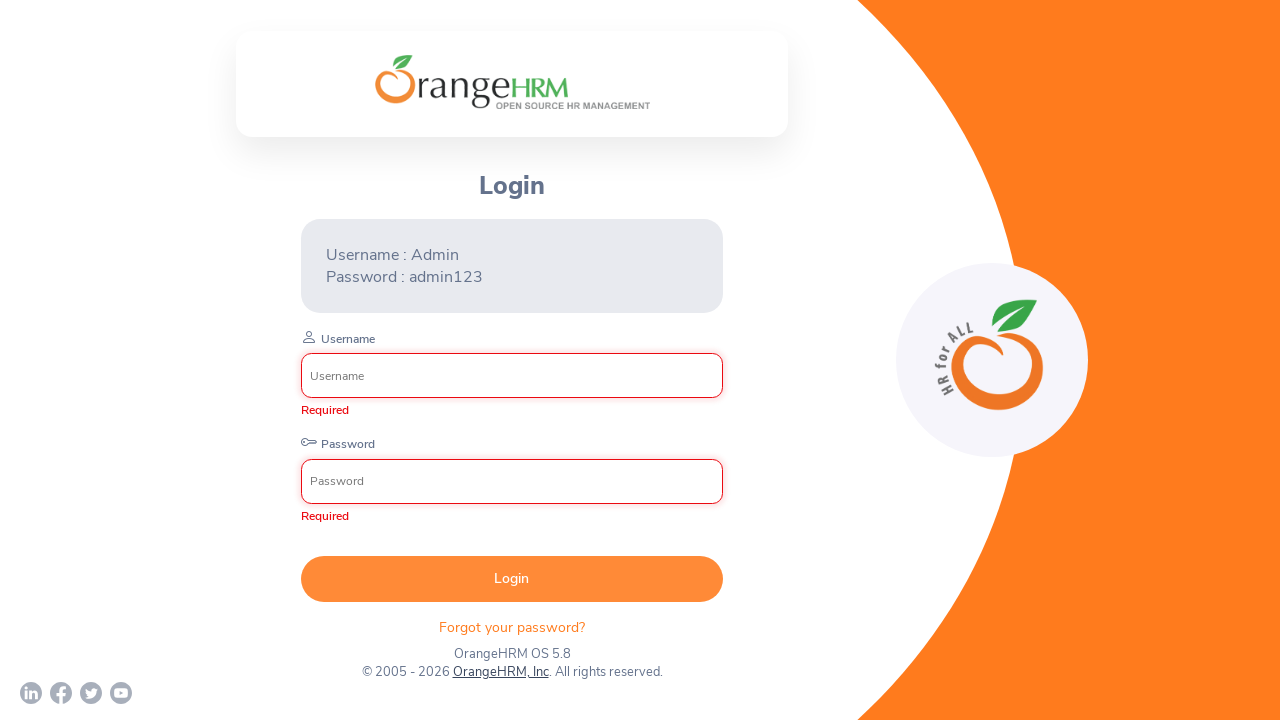

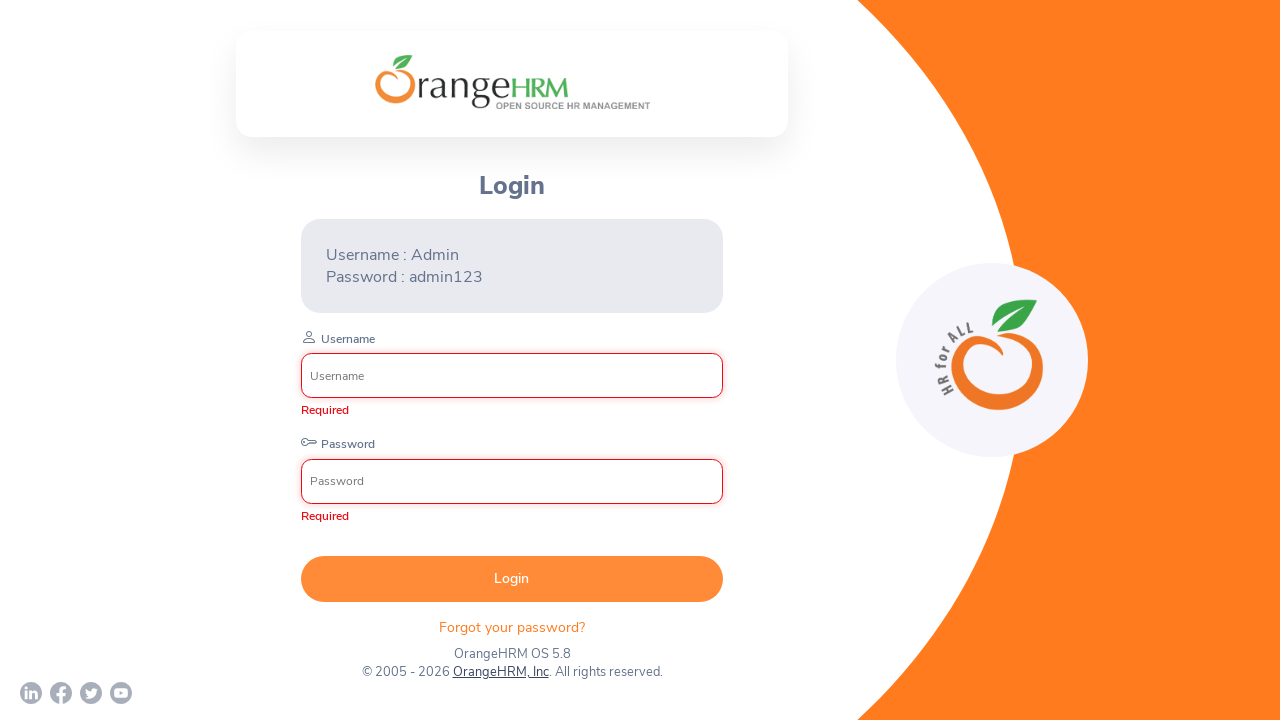